Tests dynamic content loading using a reusable wait pattern - clicks start button and verifies "Hello World!" text appears after loading completes.

Starting URL: https://the-internet.herokuapp.com/dynamic_loading/1

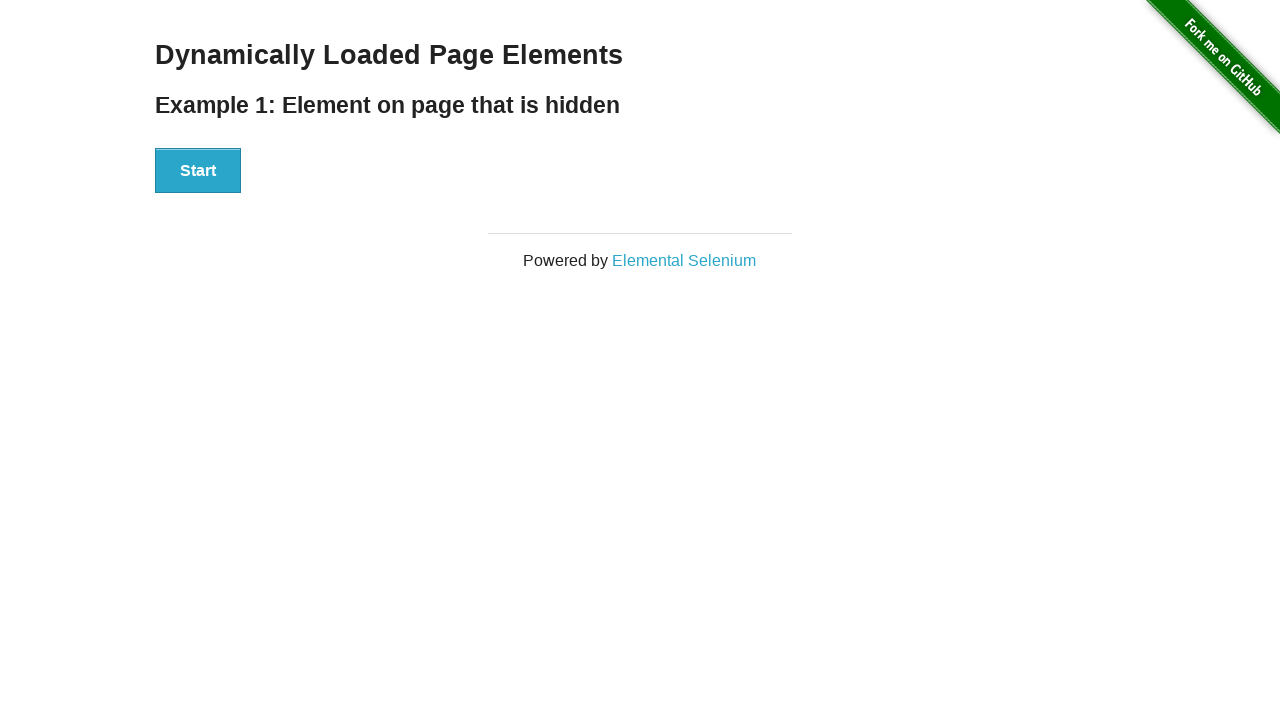

Clicked start button to trigger dynamic content loading at (198, 171) on xpath=//div[@id='start']//button
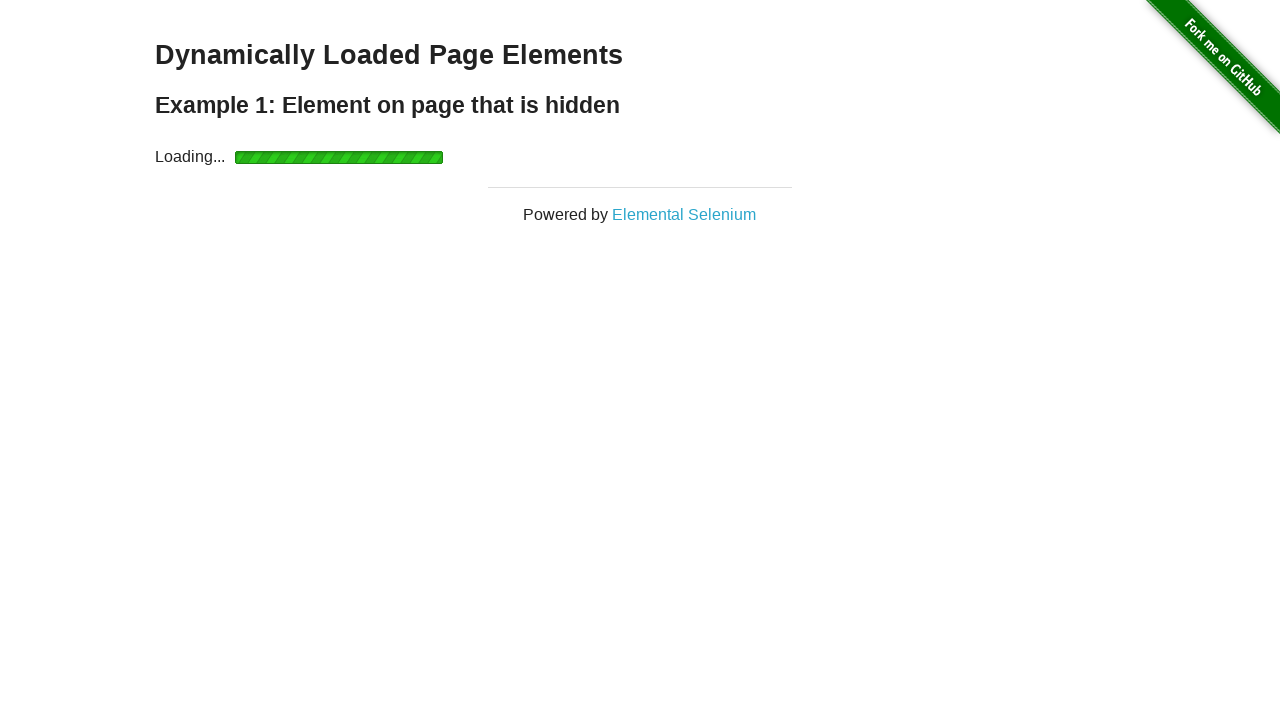

Waited for 'Hello World!' element to become visible using reusable wait pattern
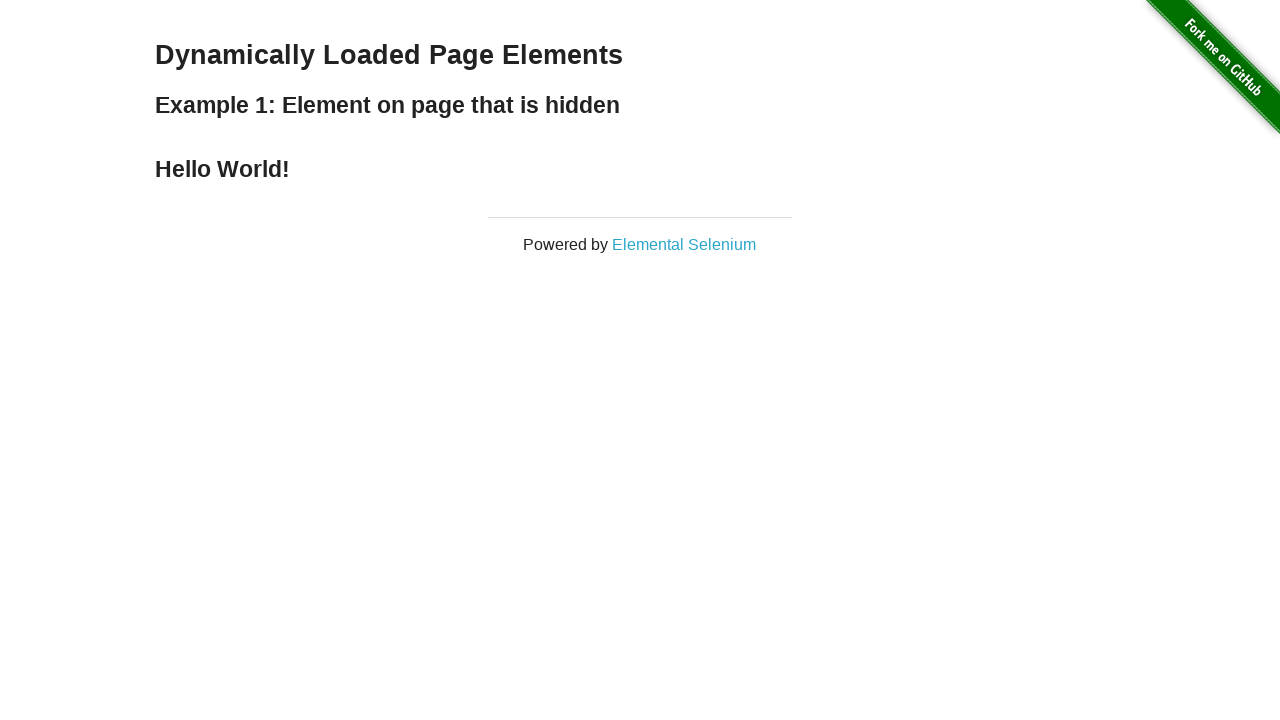

Verified that 'Hello World!' text appeared correctly after dynamic loading completed
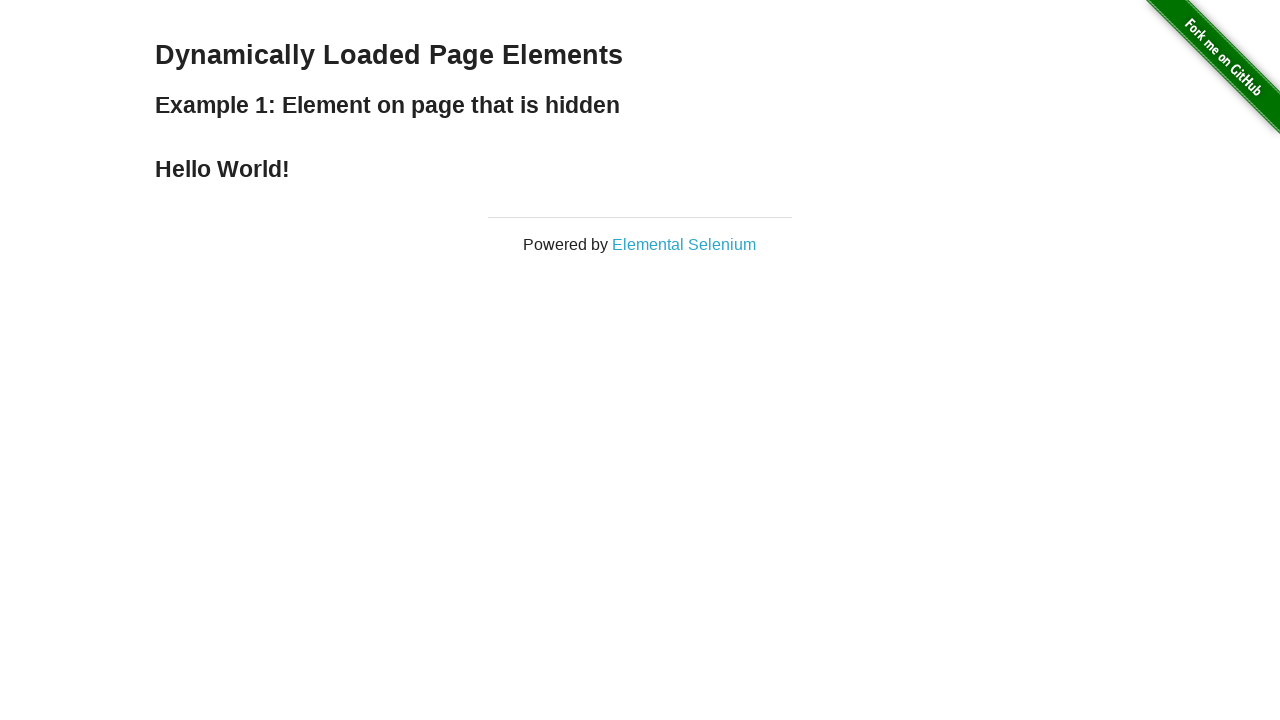

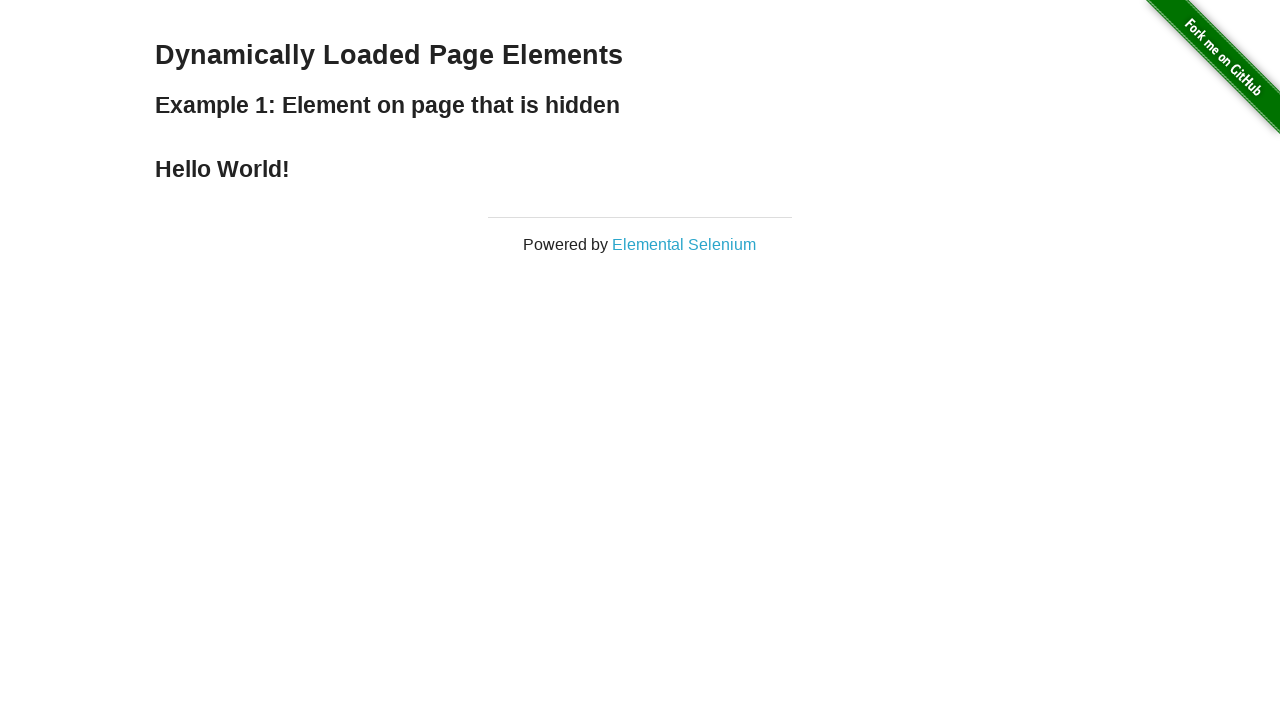